Tests the complete lifecycle of a TodoMVC application including adding todos, editing a todo, completing and clearing a todo, canceling an edit, and deleting a todo.

Starting URL: http://todomvc4tasj.herokuapp.com/

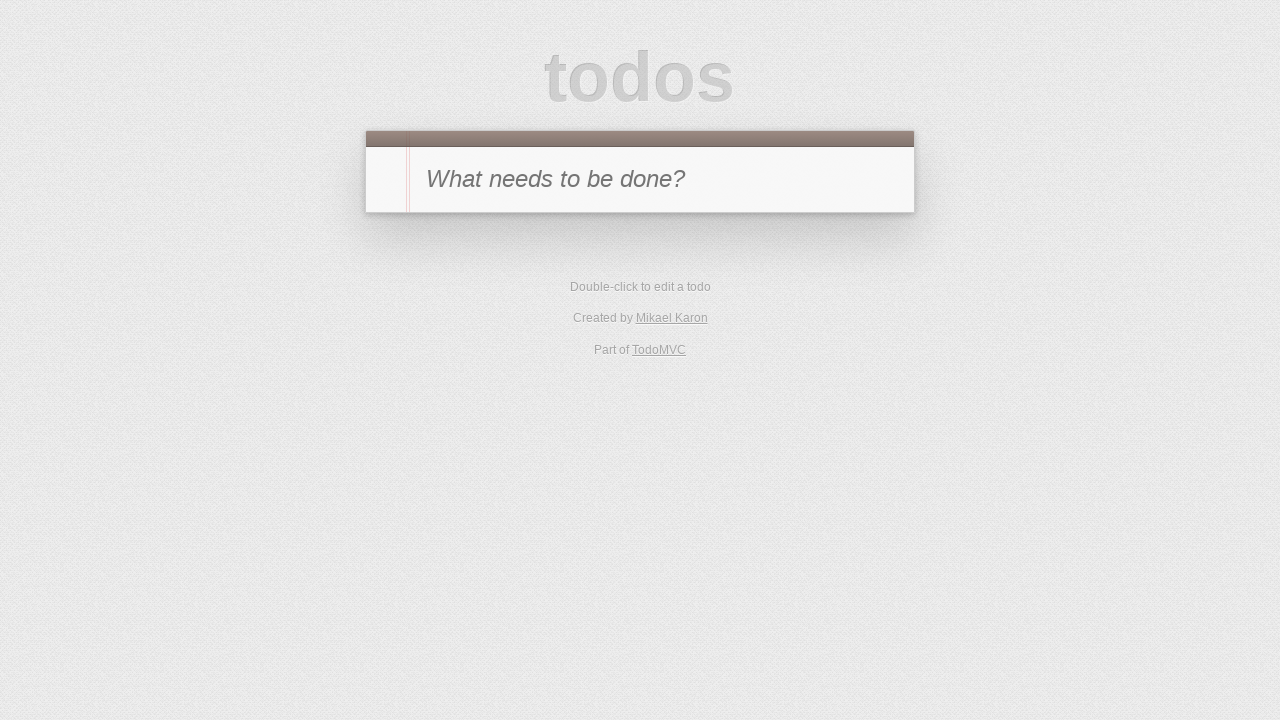

Waited for TodoMVC app to fully load all RequireJS modules
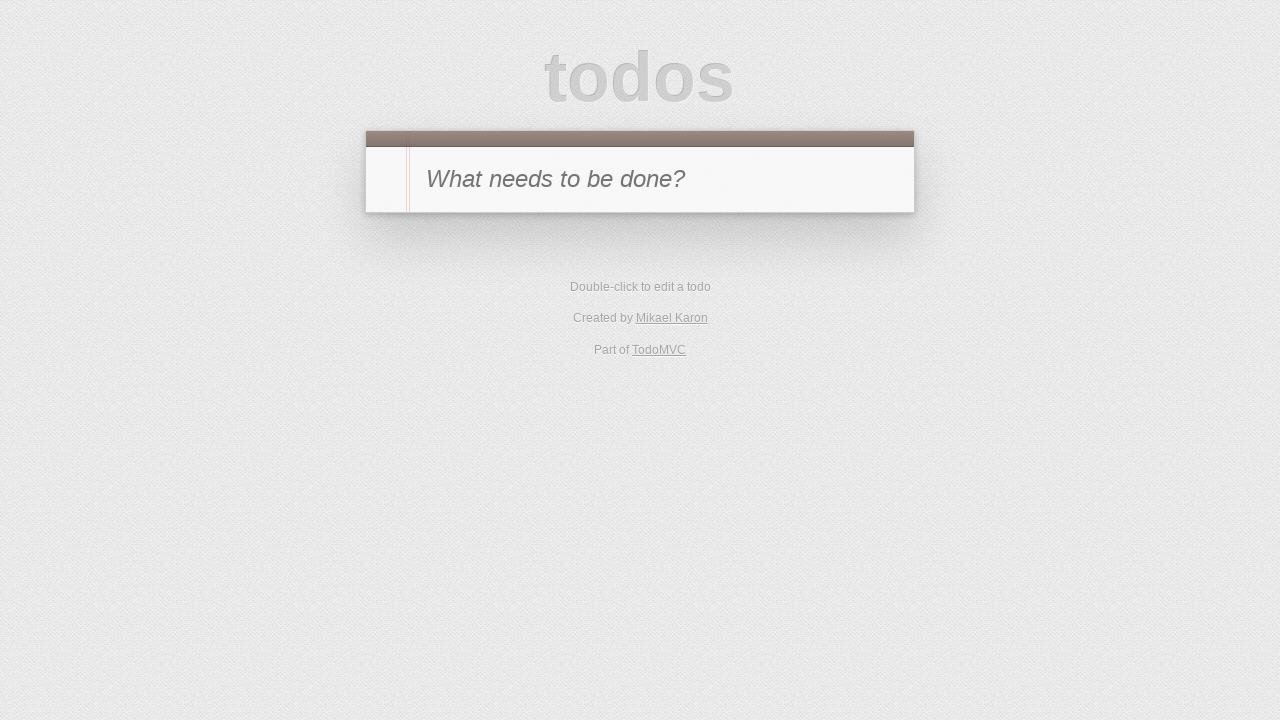

Filled new todo input with 'a' on #new-todo
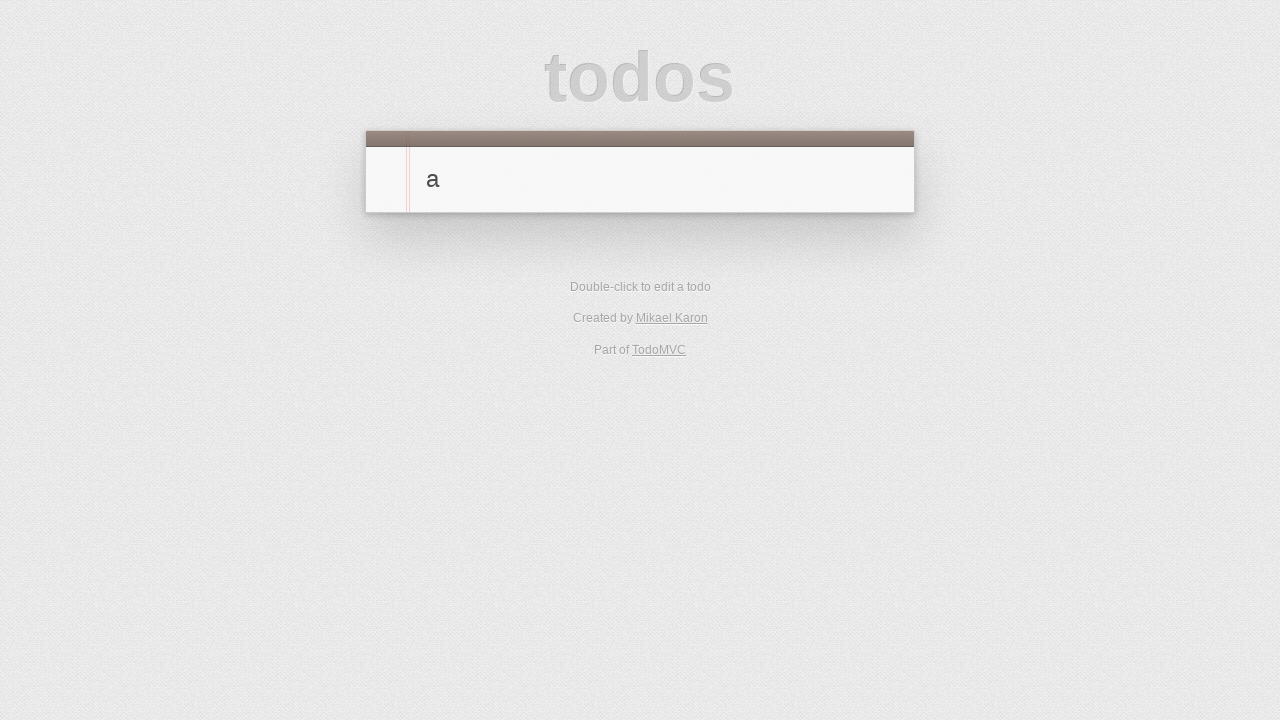

Pressed Enter to add first todo 'a' on #new-todo
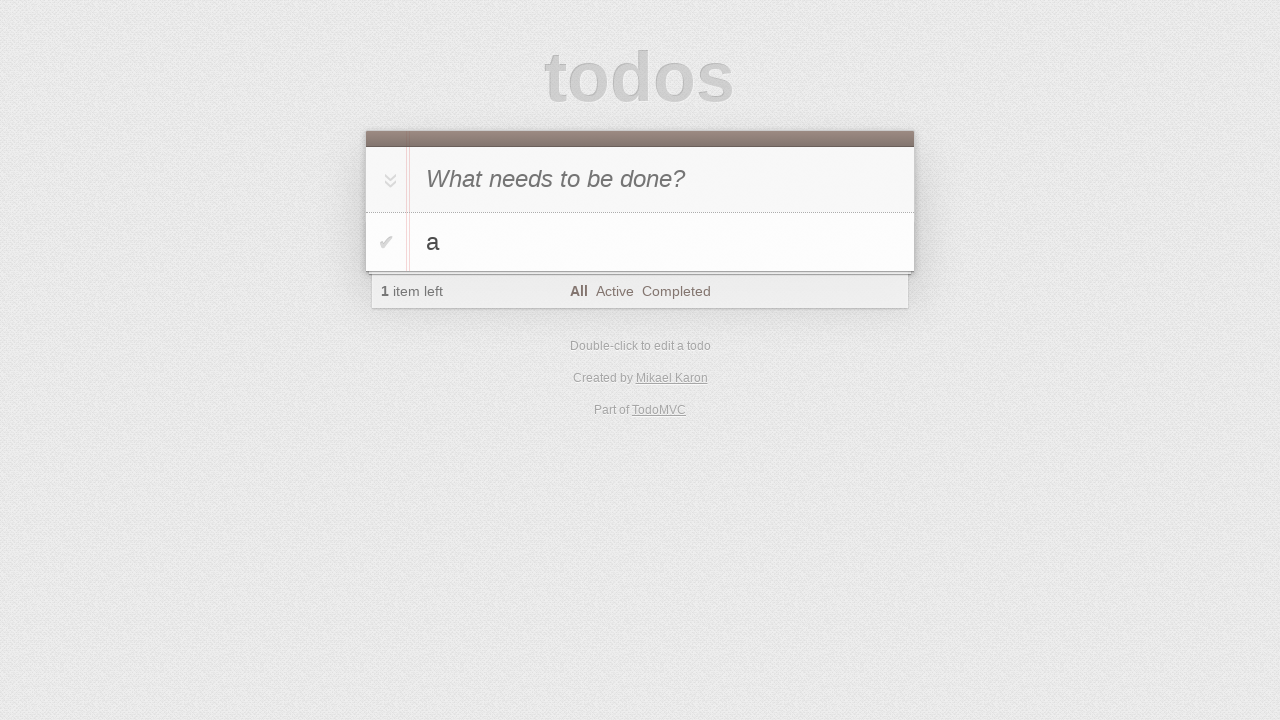

Filled new todo input with 'b' on #new-todo
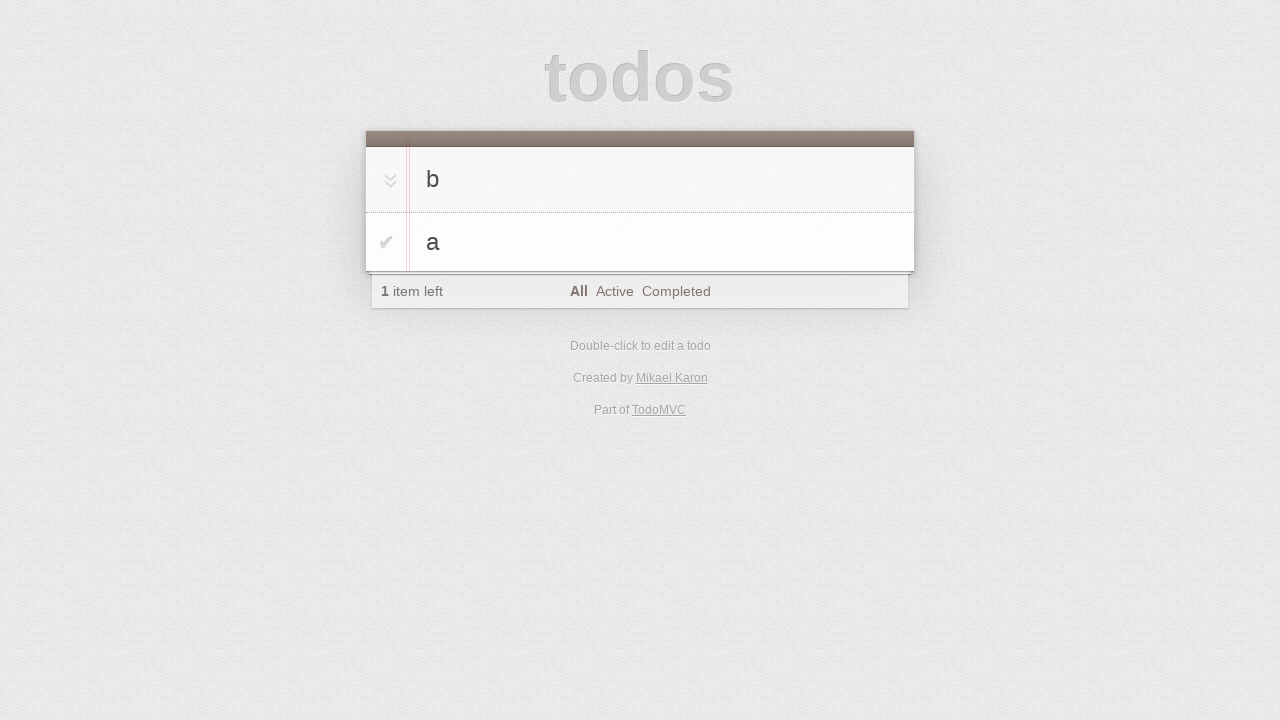

Pressed Enter to add second todo 'b' on #new-todo
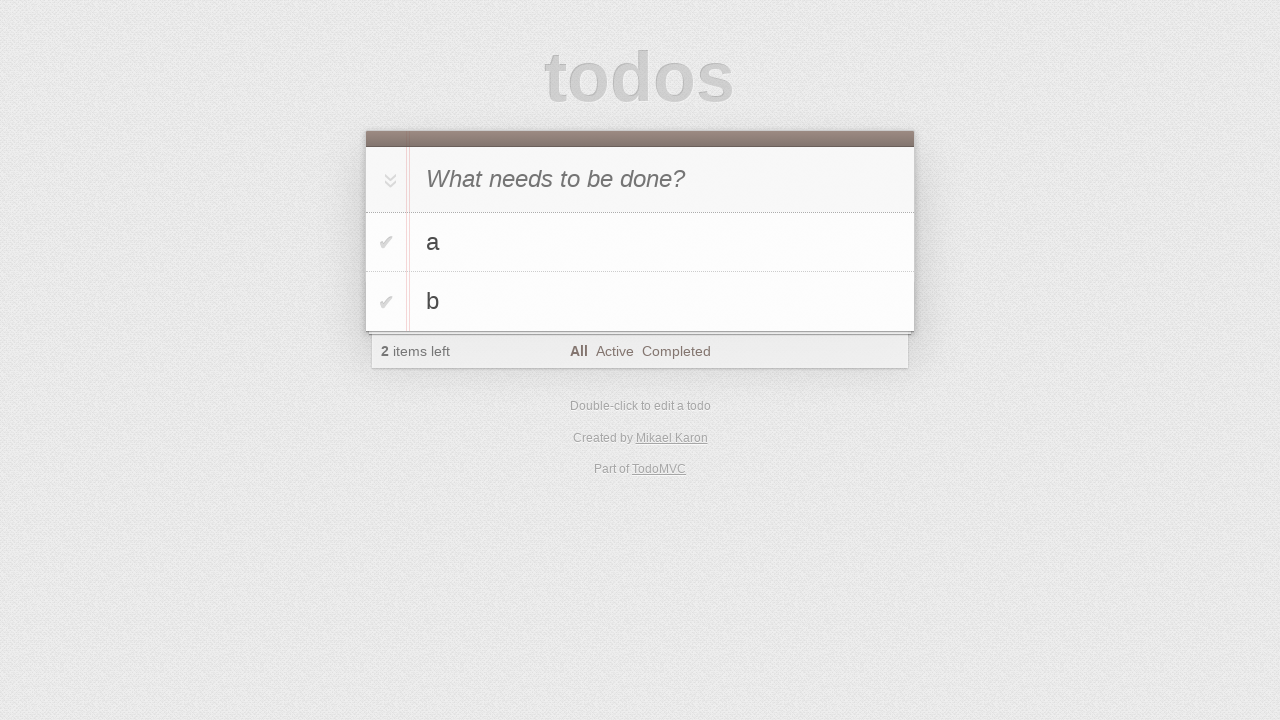

Filled new todo input with 'c' on #new-todo
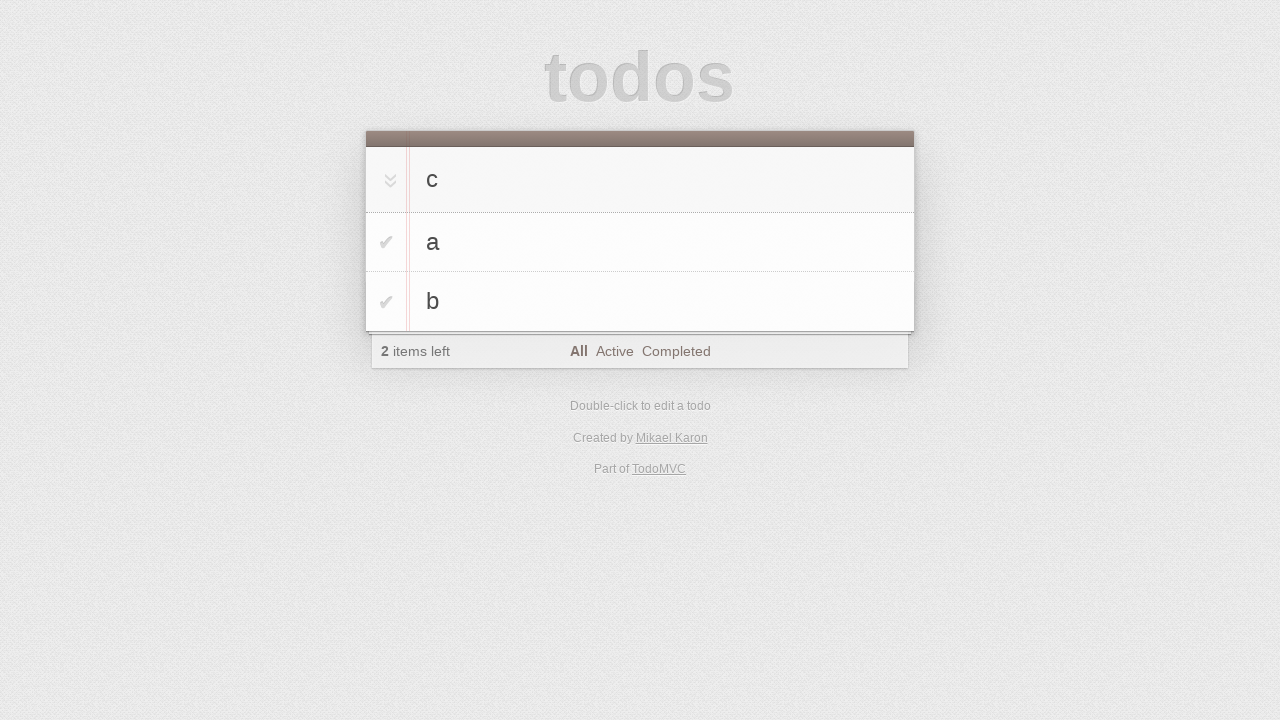

Pressed Enter to add third todo 'c' on #new-todo
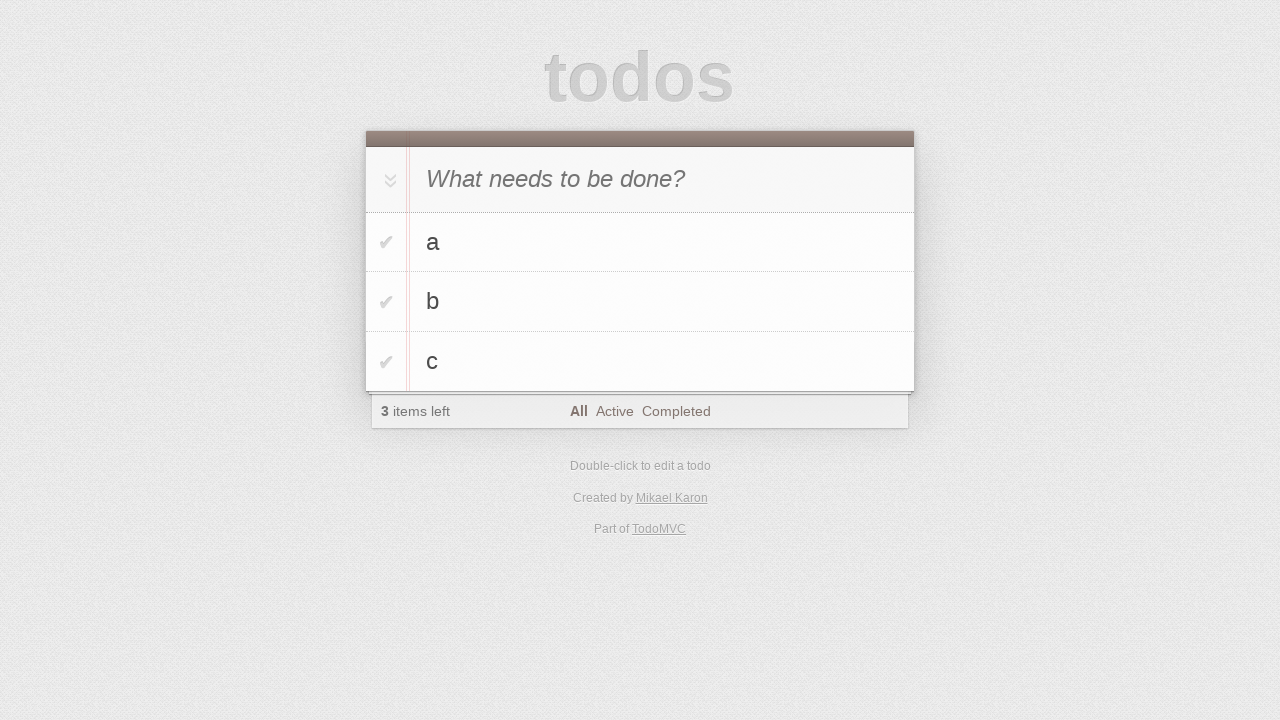

Verified all three todos are present in the list
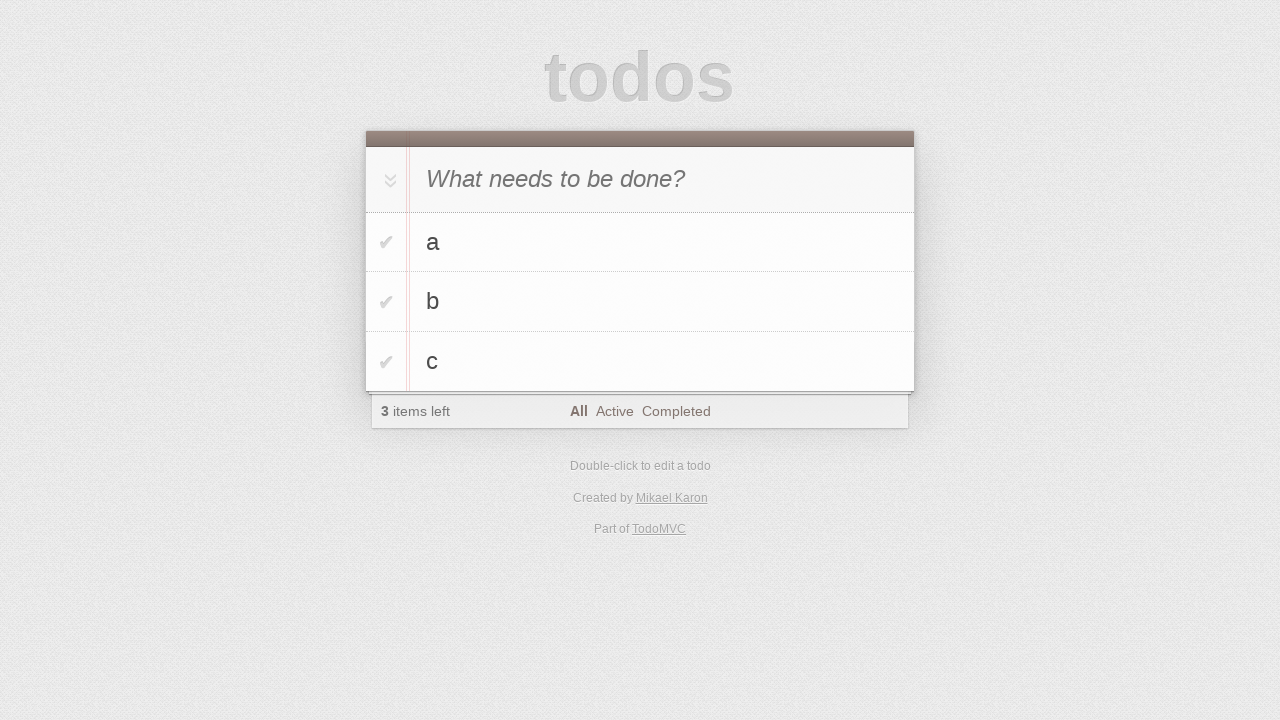

Double-clicked on todo 'b' to enter edit mode at (640, 302) on #todo-list li:has-text('b')
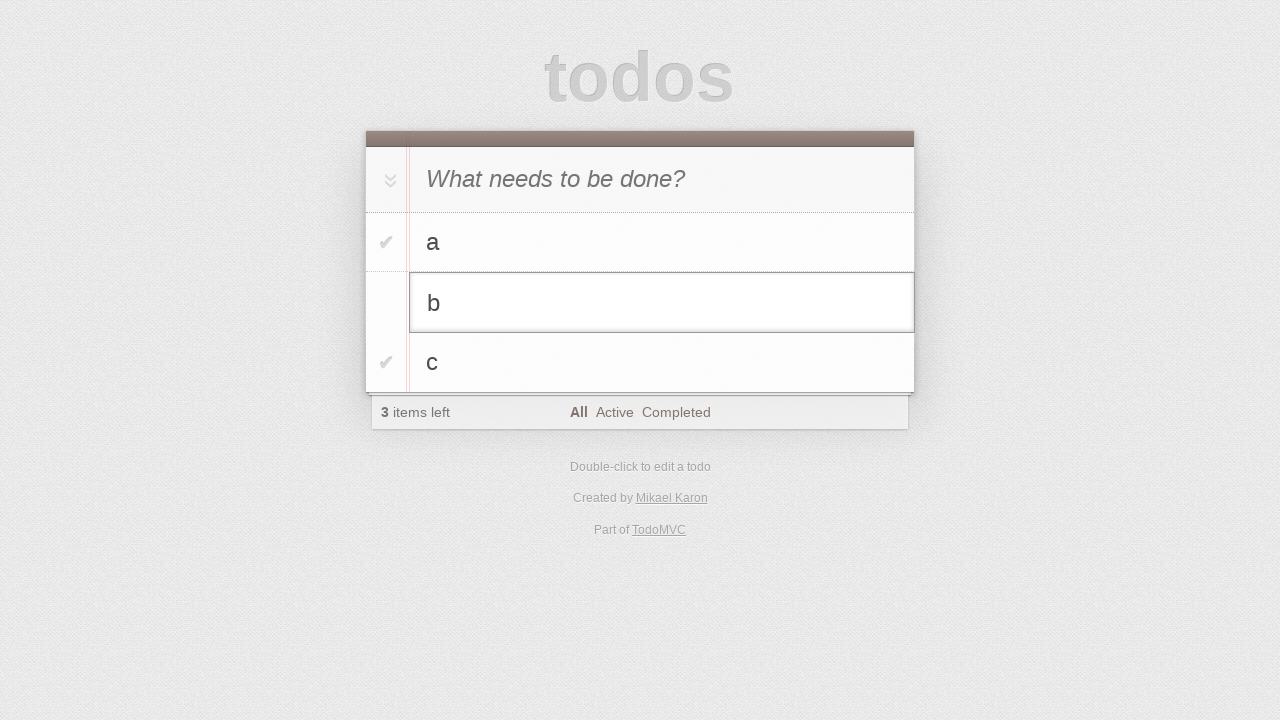

Pressed End key to move cursor to end of todo text on #todo-list li.editing .edit
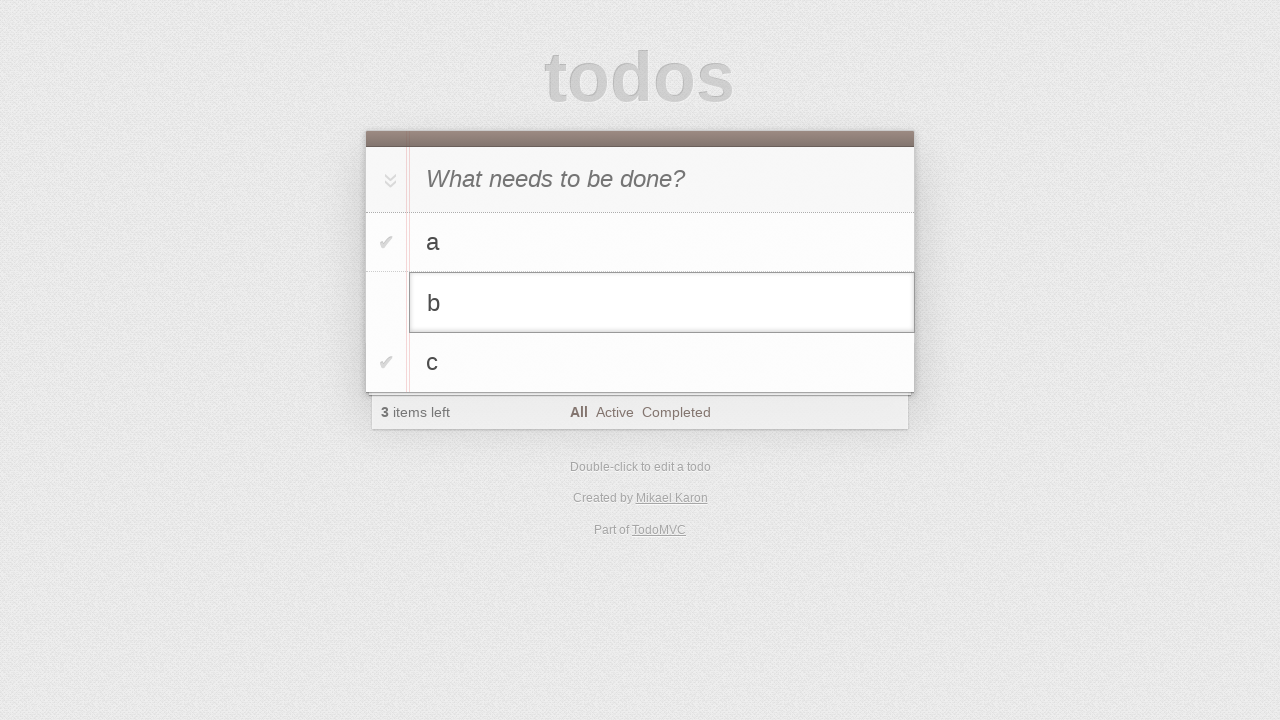

Typed ' edited' to append to the todo text on #todo-list li.editing .edit
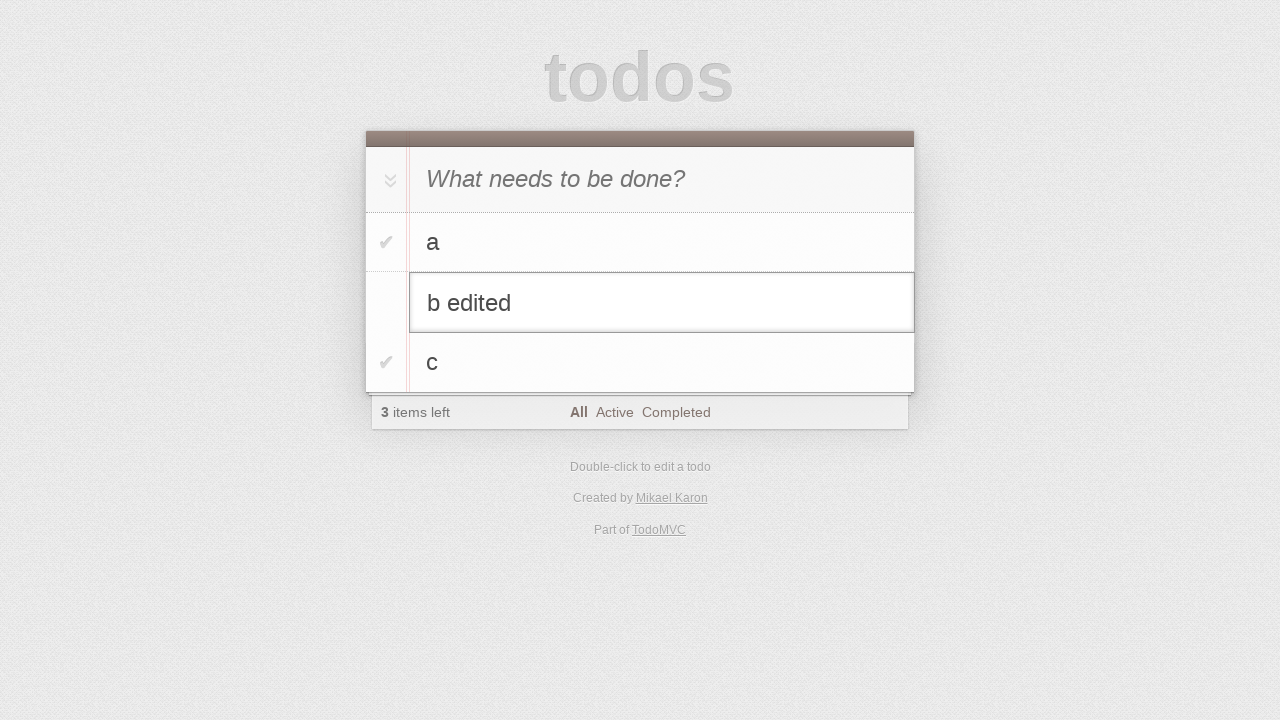

Pressed Enter to confirm the edit, todo 'b' now shows as 'b edited' on #todo-list li.editing .edit
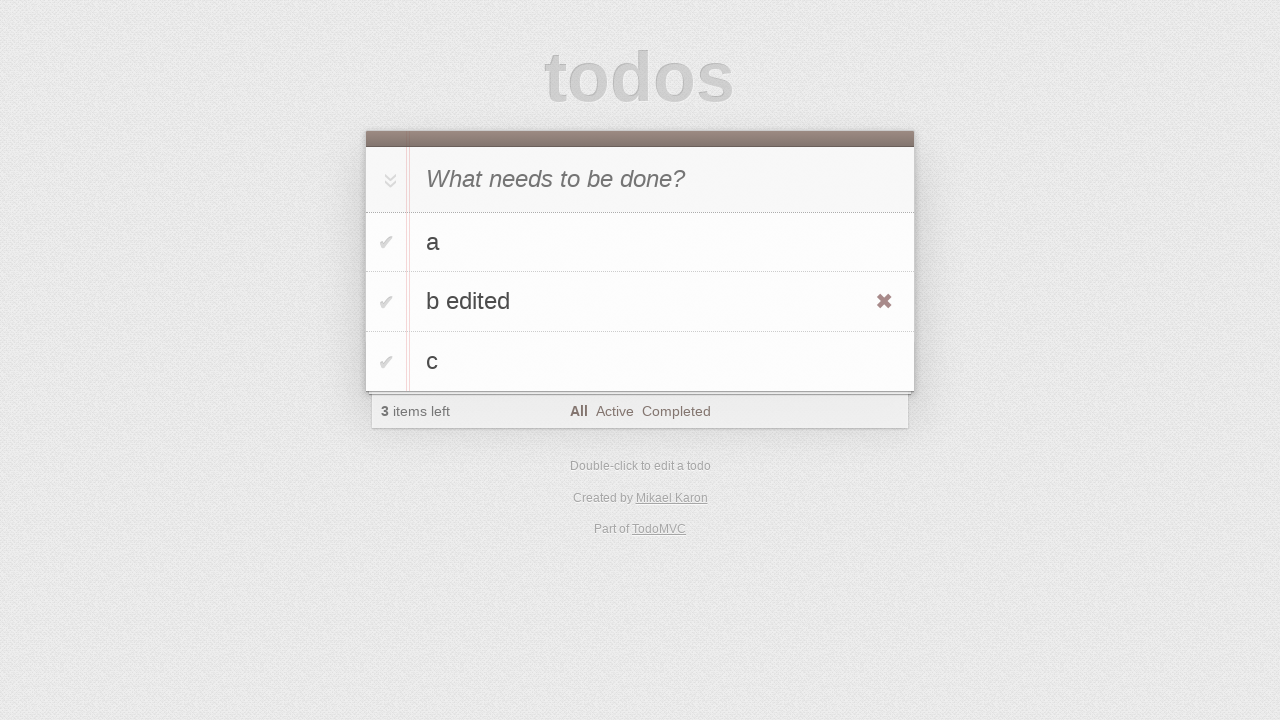

Clicked toggle to mark 'b edited' as completed at (386, 302) on #todo-list li:has-text('b edited') .toggle
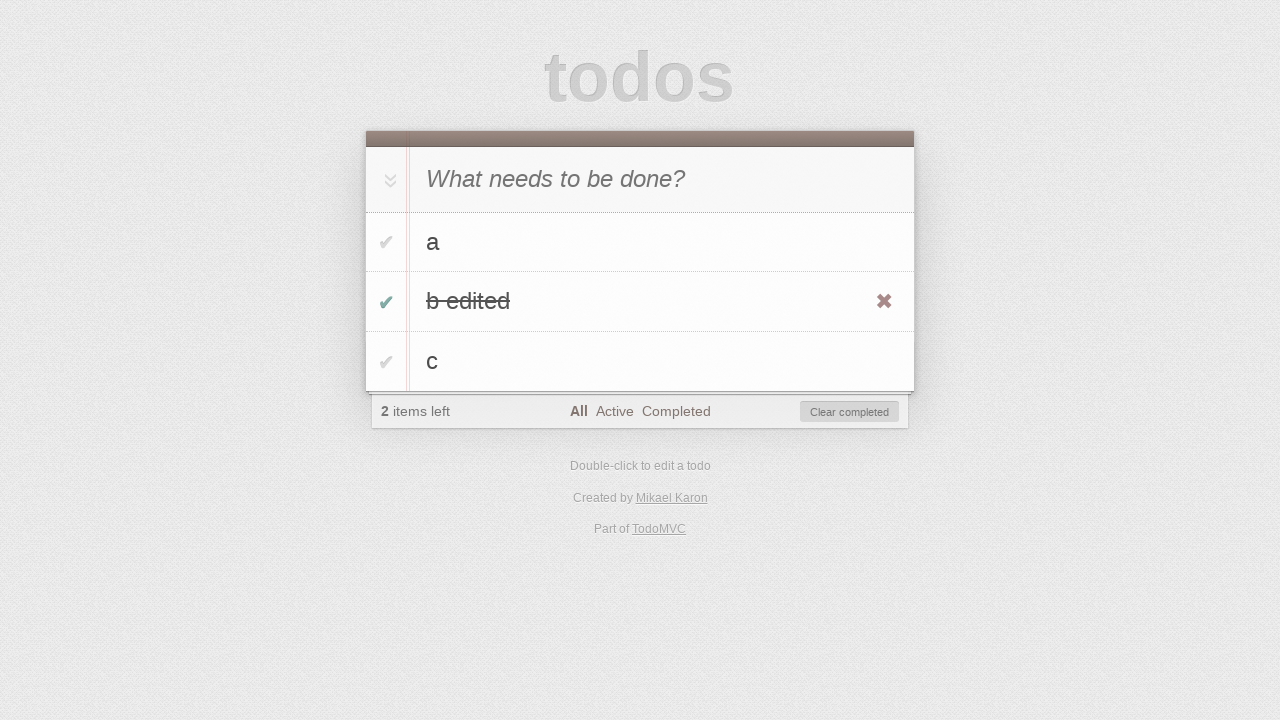

Clicked 'Clear completed' button to remove completed todo 'b edited' at (850, 412) on #clear-completed
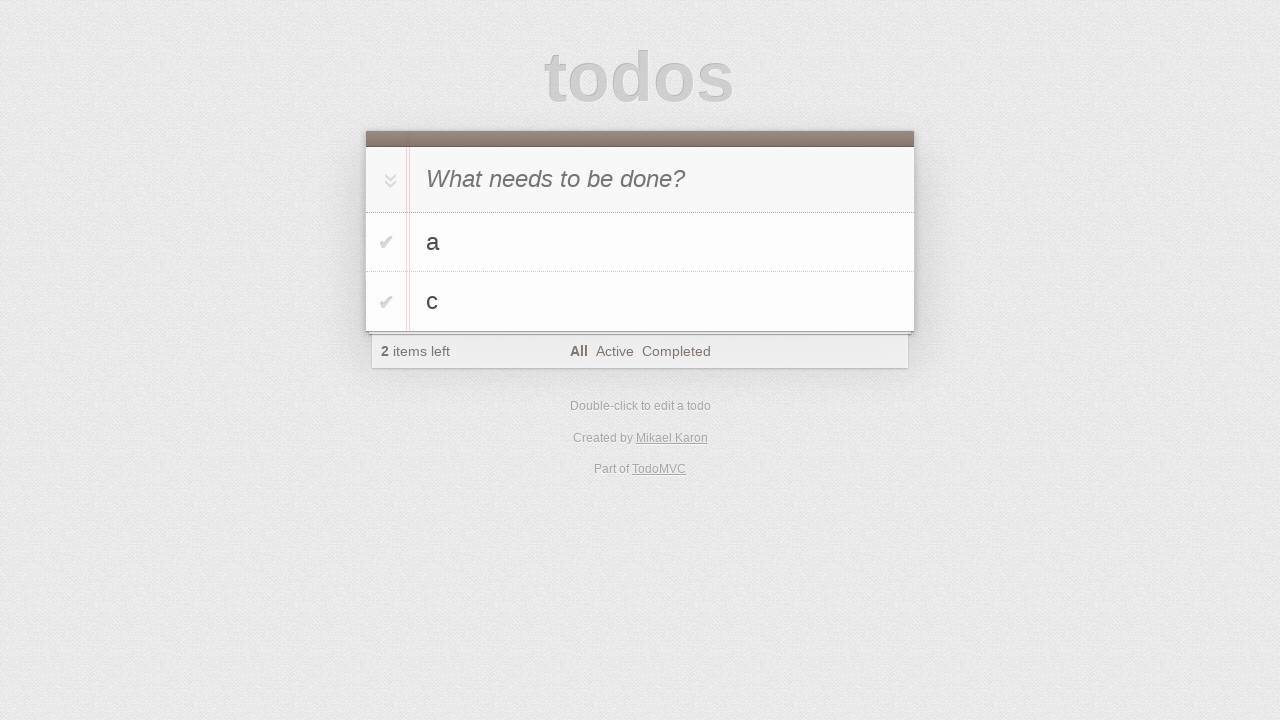

Double-clicked on todo 'c' to enter edit mode at (640, 302) on #todo-list li:has-text('c')
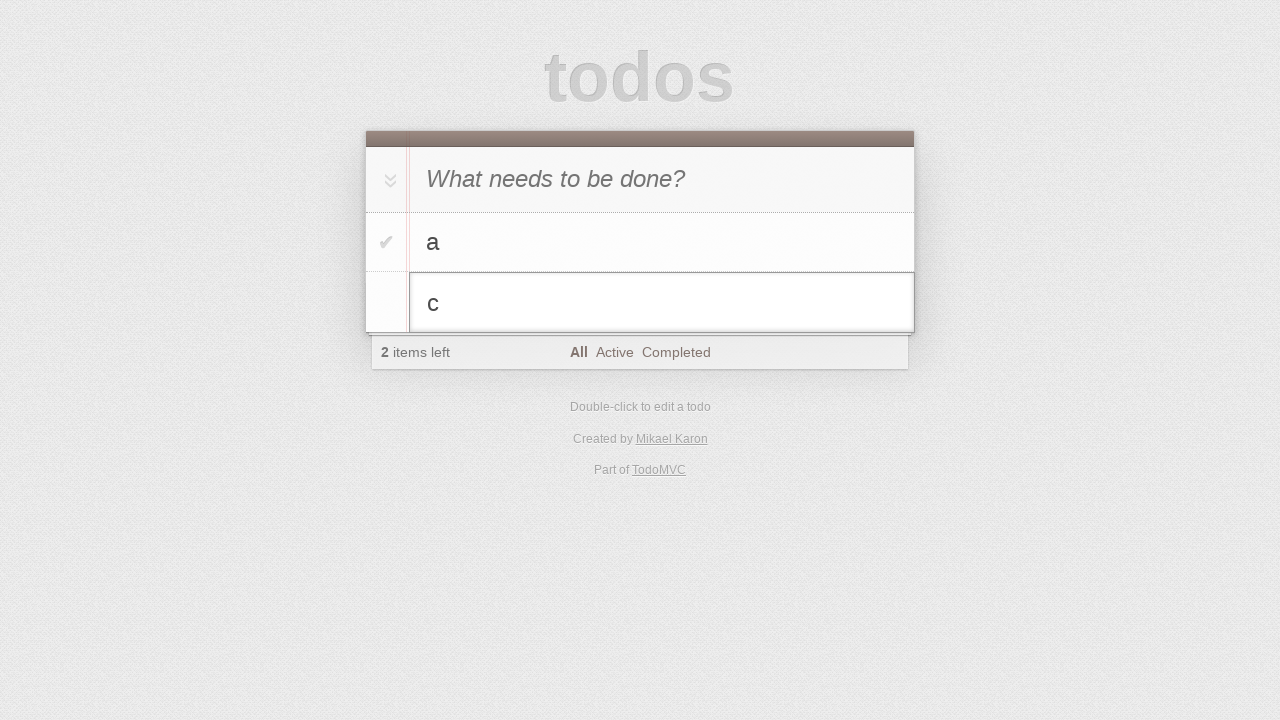

Pressed End key to move cursor to end of todo text on #todo-list li.editing .edit
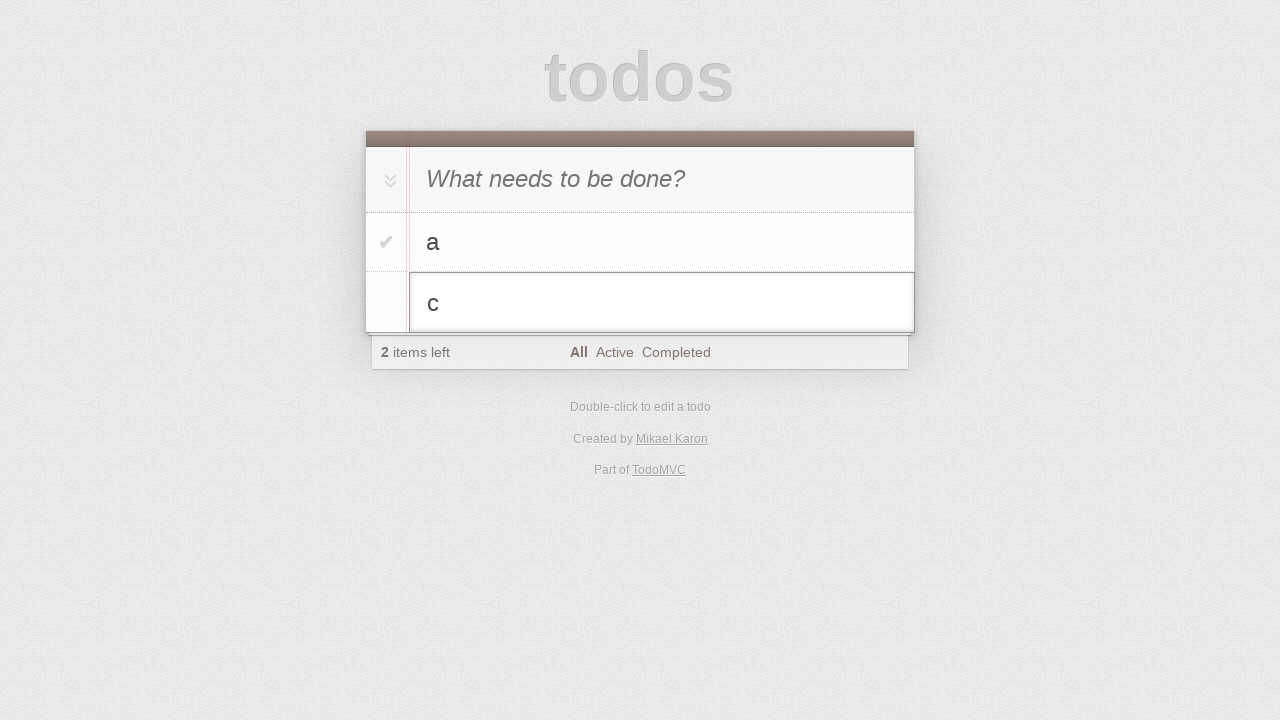

Typed ' to be canceled' to test edit cancellation on #todo-list li.editing .edit
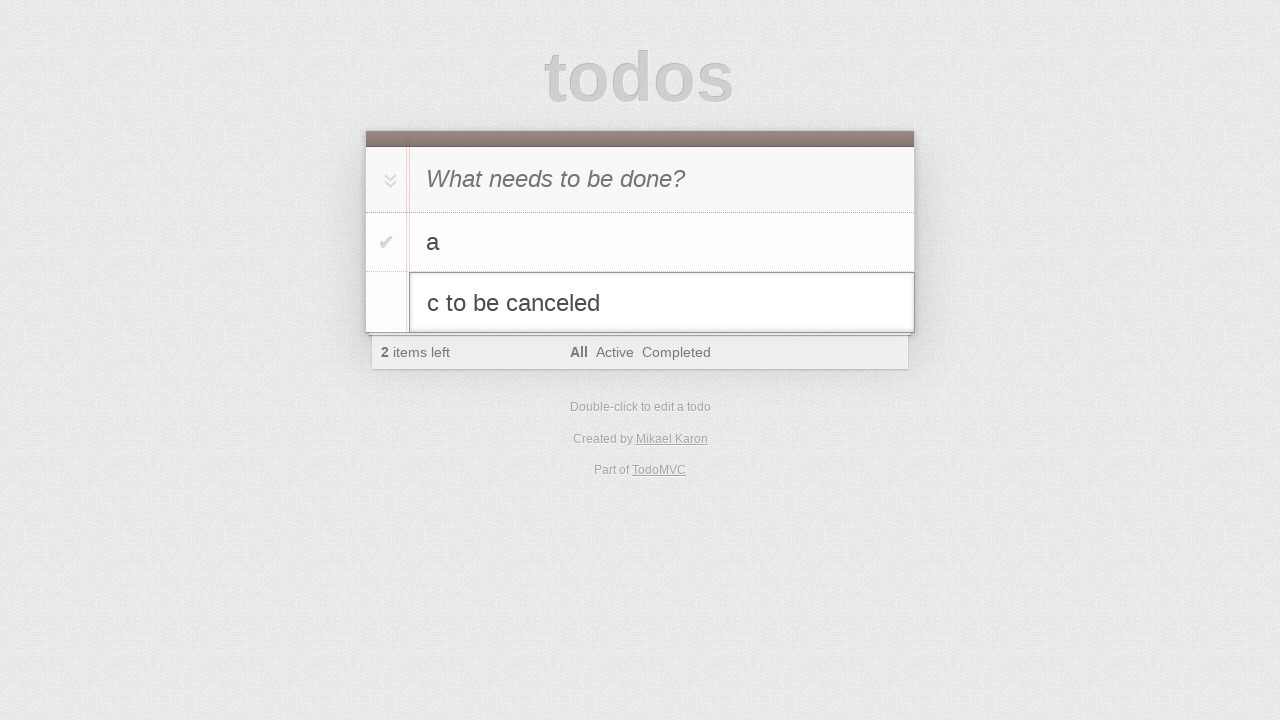

Pressed Escape to cancel the edit on todo 'c' on #todo-list li.editing .edit
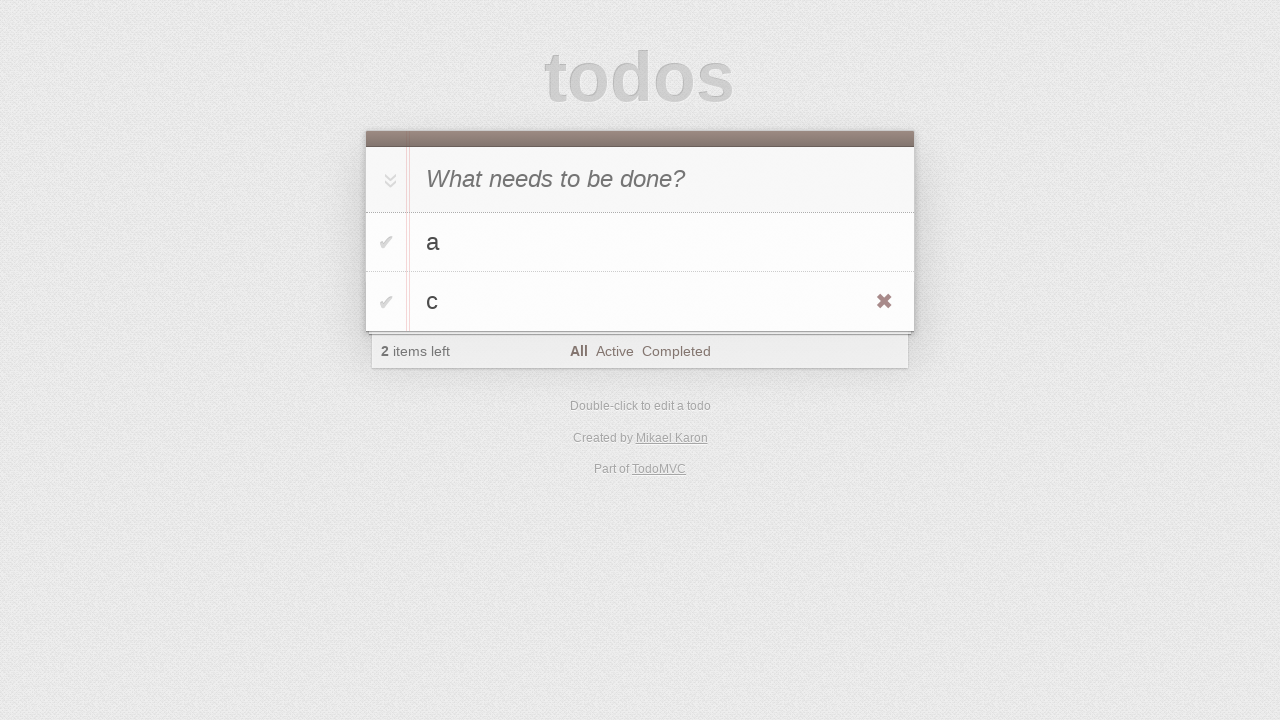

Hovered over todo 'c' to reveal the delete button at (640, 302) on #todo-list li:has-text('c')
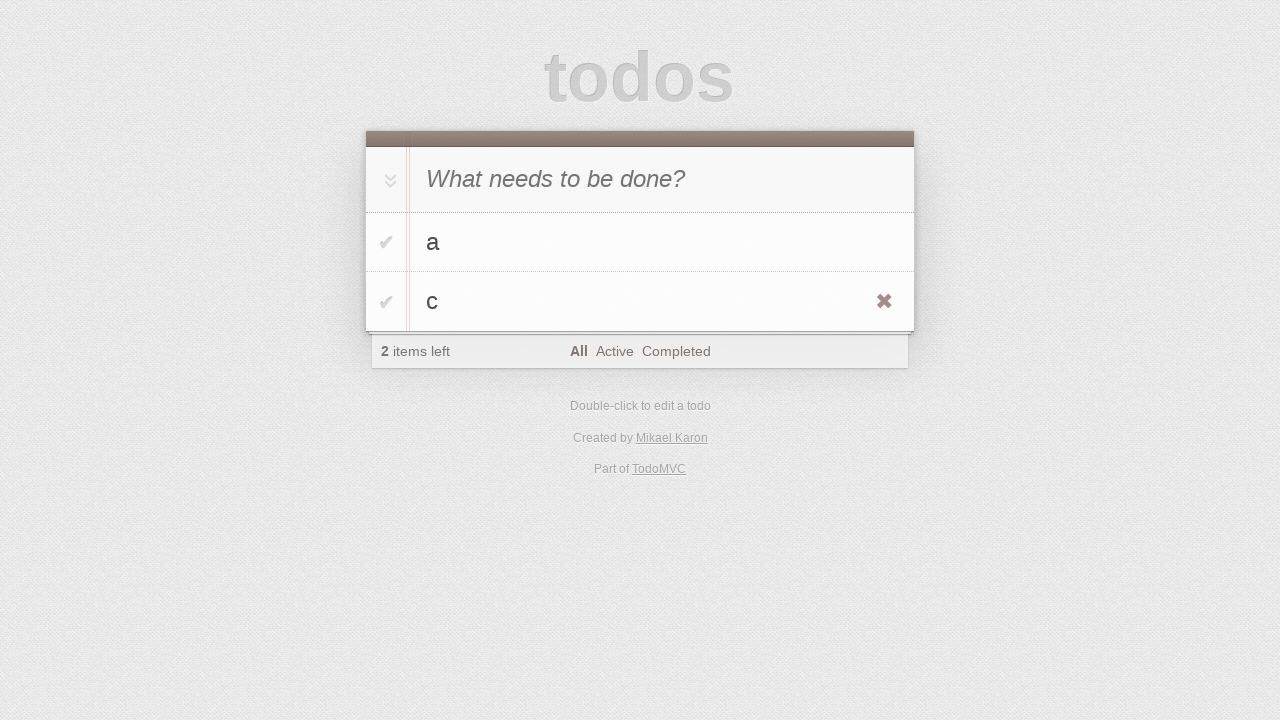

Clicked destroy button to delete todo 'c' at (884, 302) on #todo-list li:has-text('c') .destroy
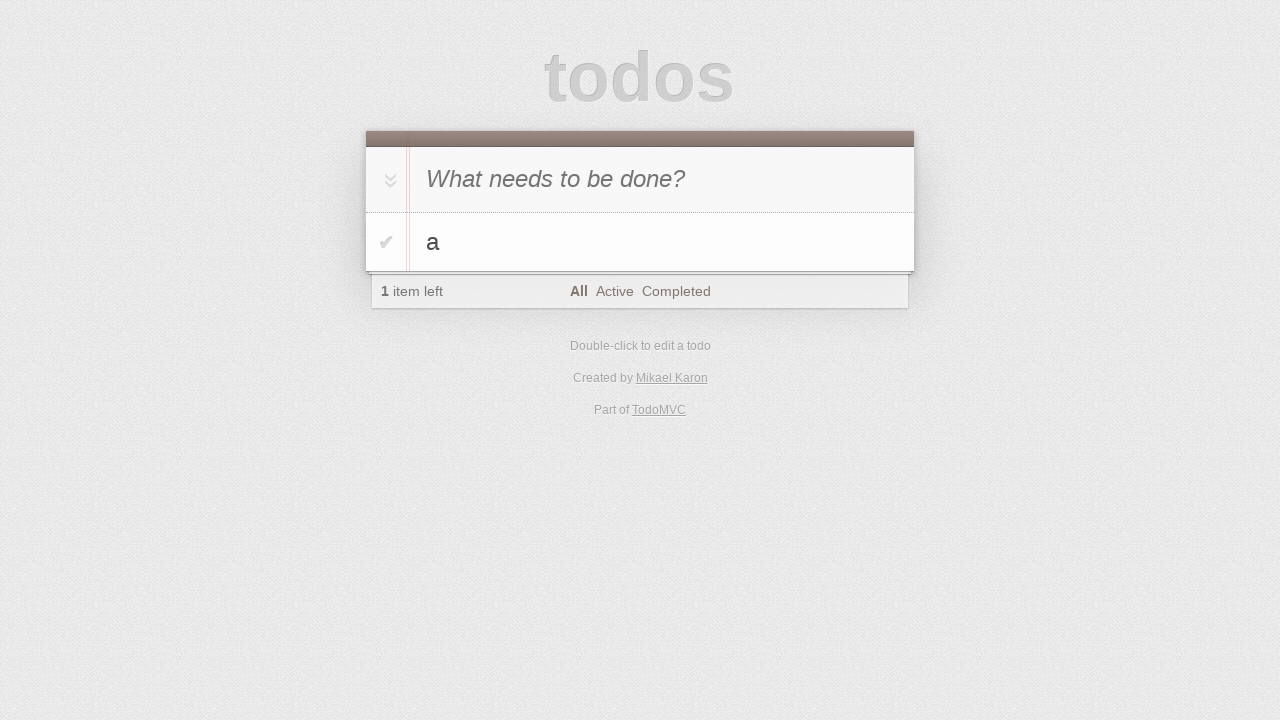

Verified only todo 'a' remains in the list after lifecycle operations
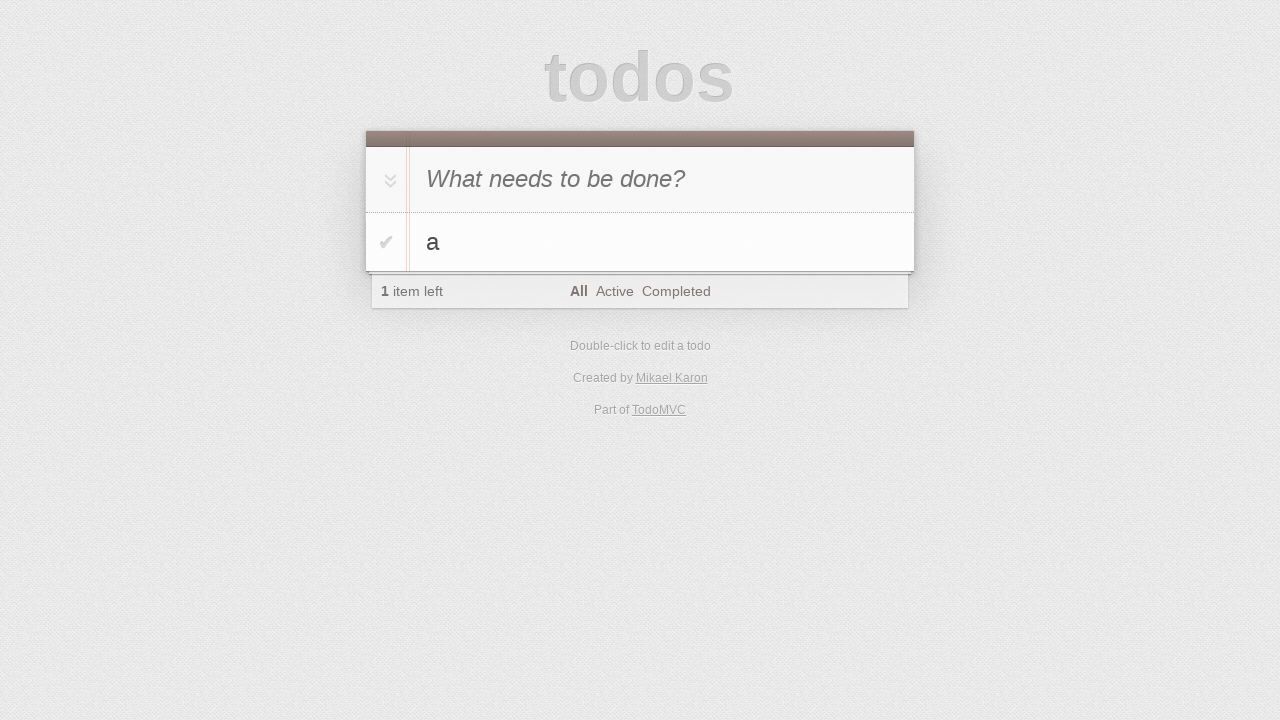

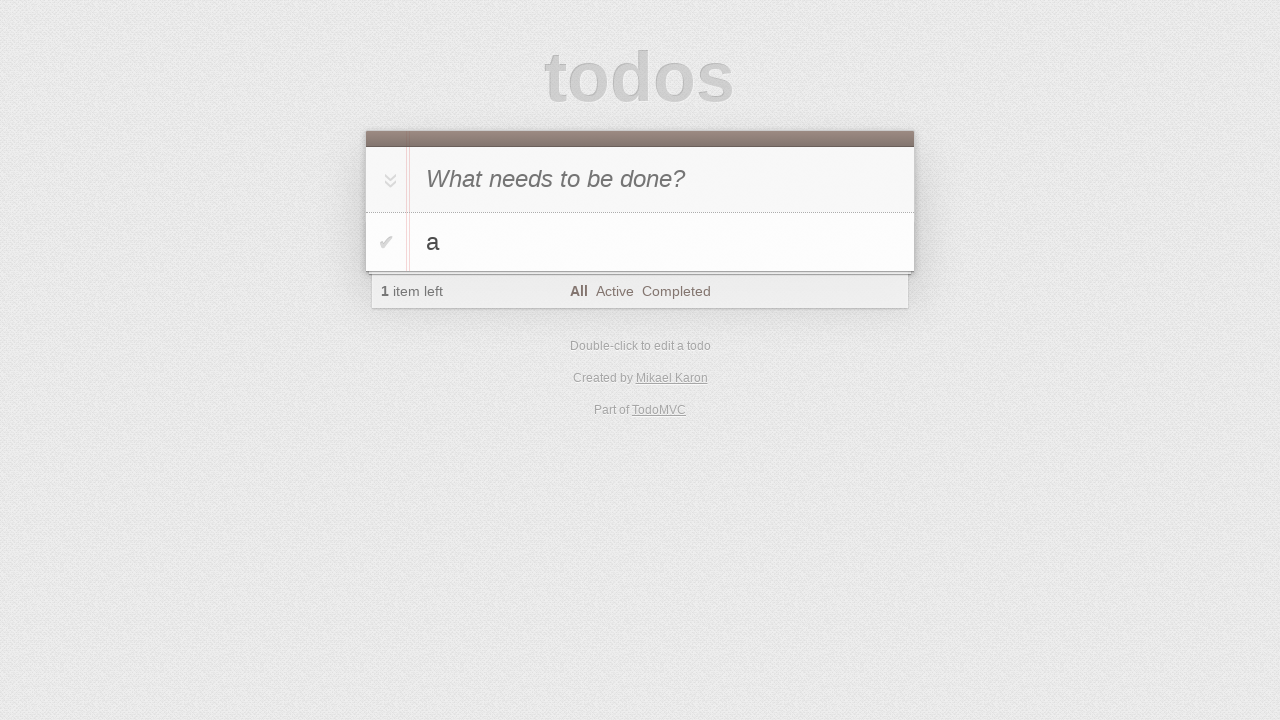